Tests table scrolling and validates the sum of values in a specific column against the displayed total

Starting URL: https://rahulshettyacademy.com/AutomationPractice/

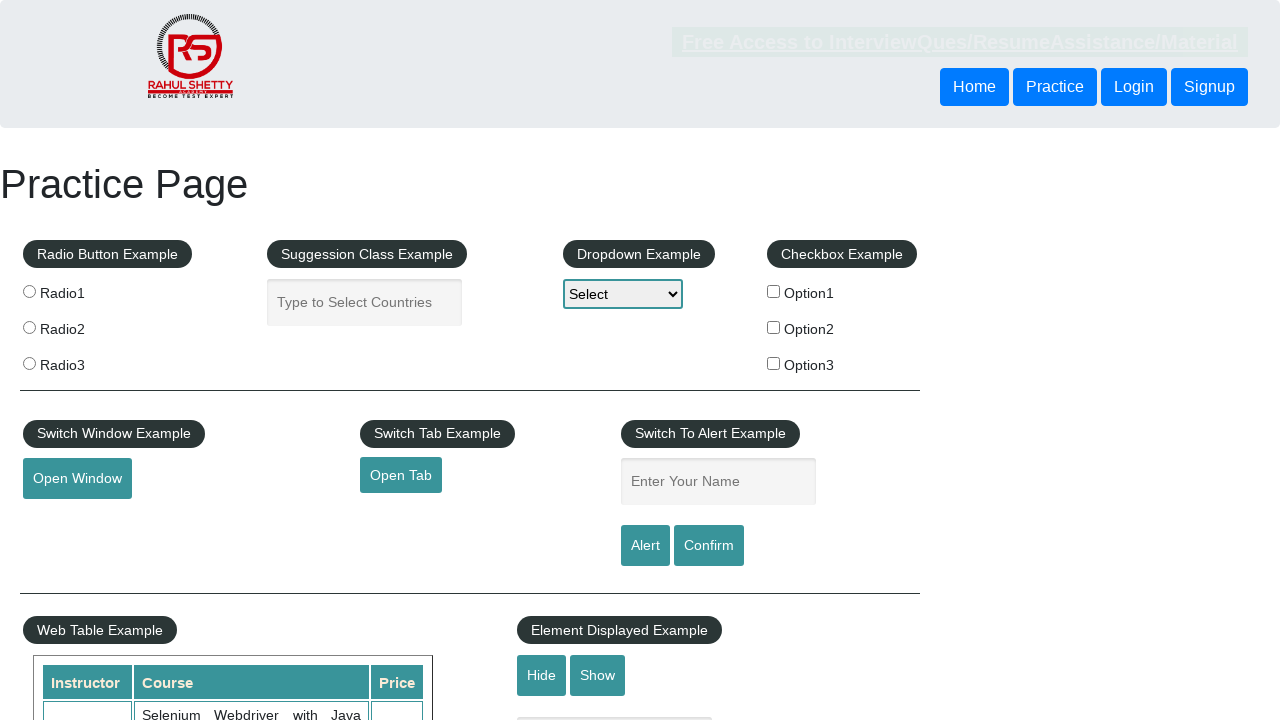

Scrolled table to position 500px
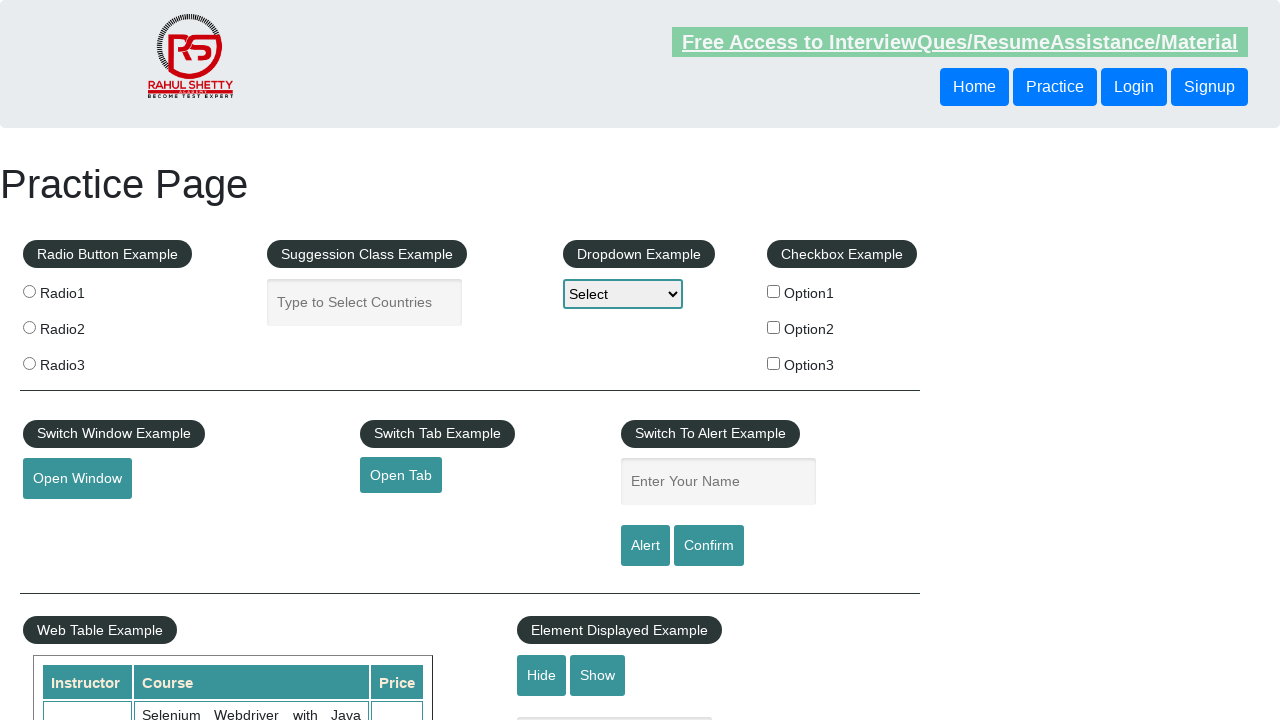

Retrieved all values from 4th column of table
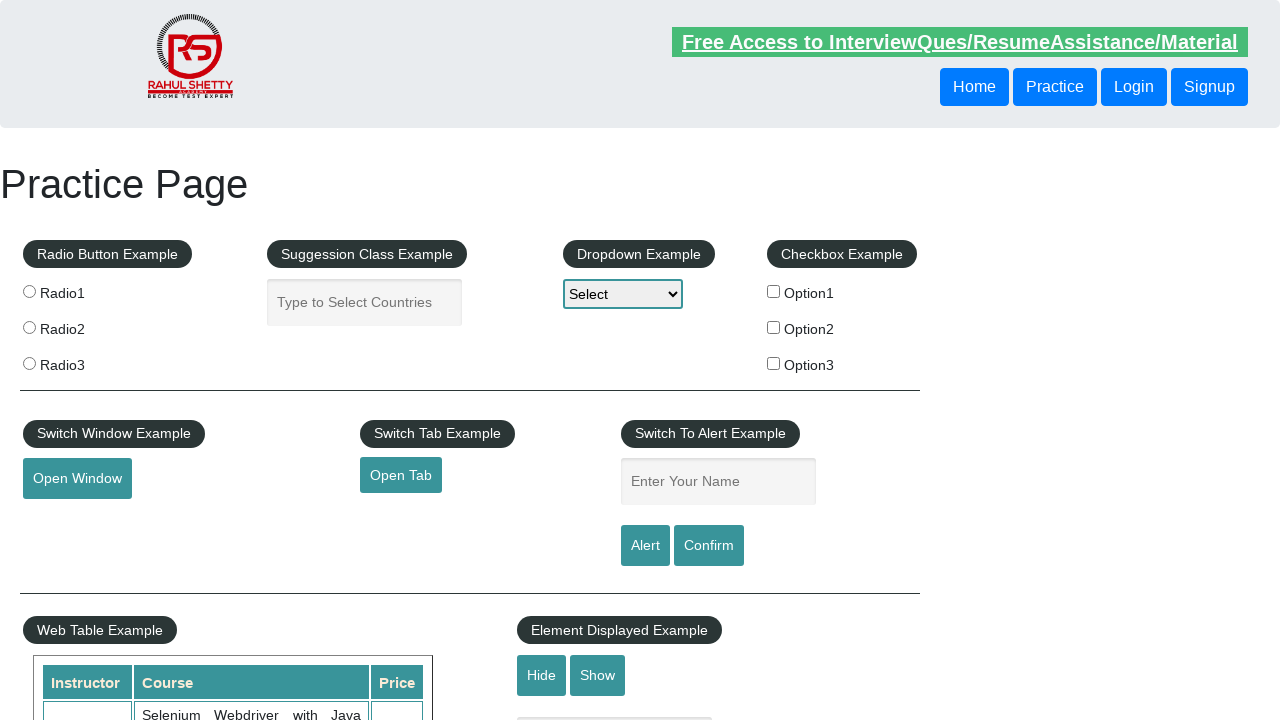

Calculated sum of column values: 296
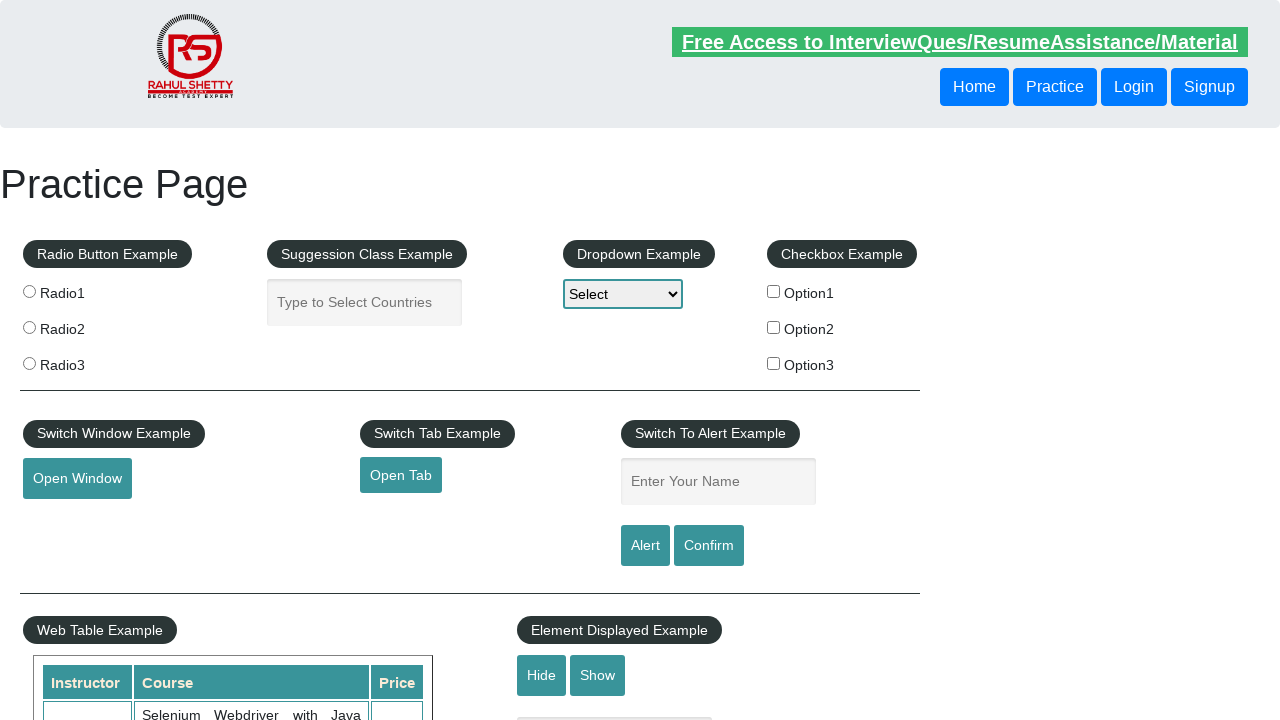

Retrieved displayed total amount text
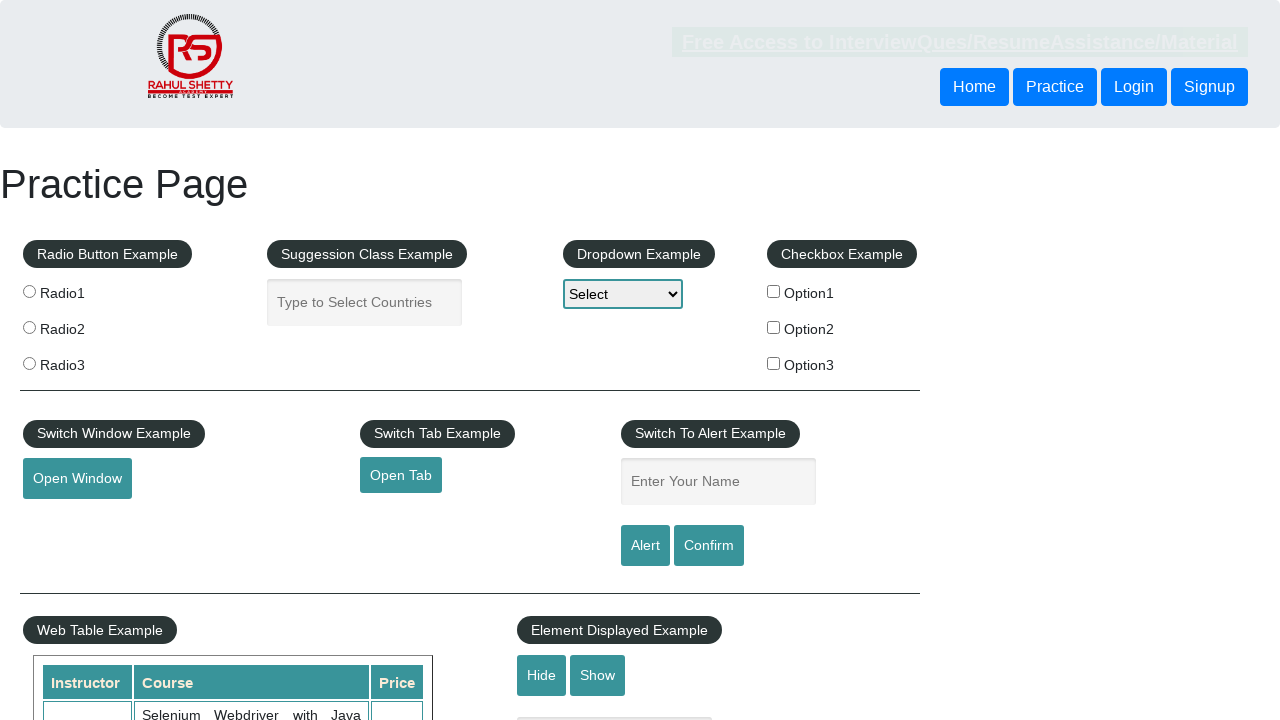

Parsed displayed total: 296
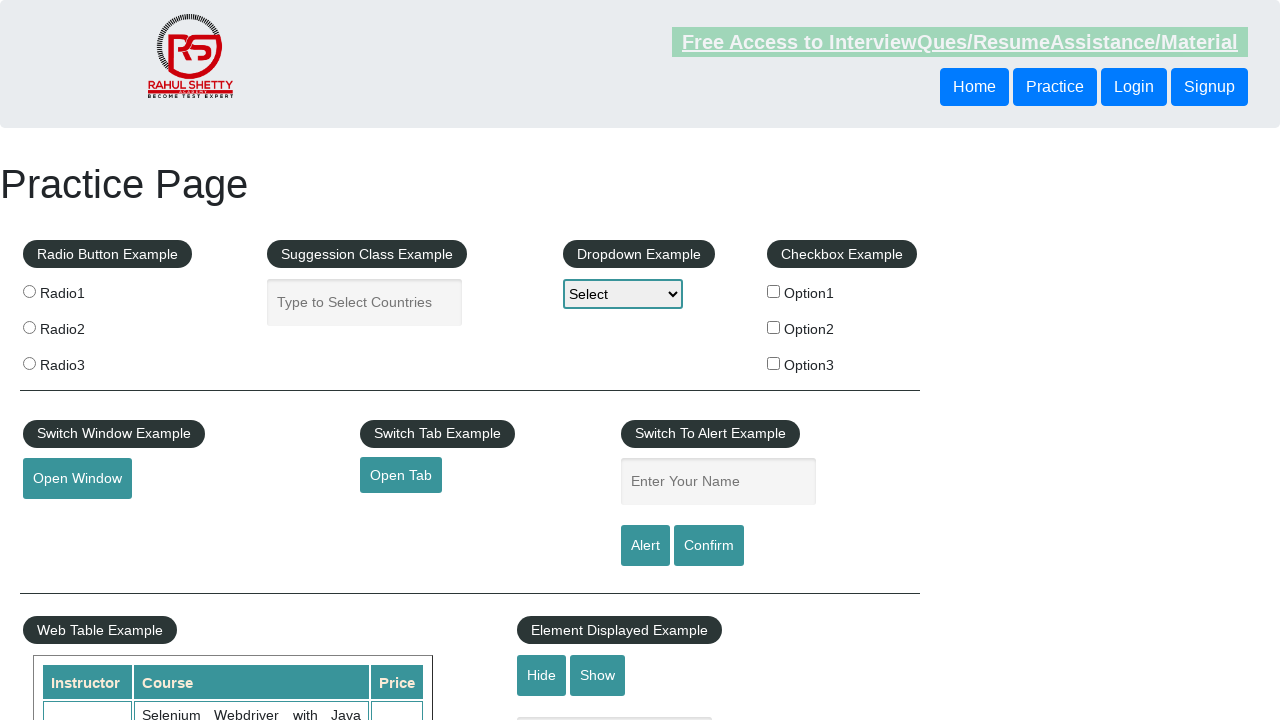

Assertion passed: calculated sum (296) equals displayed total (296)
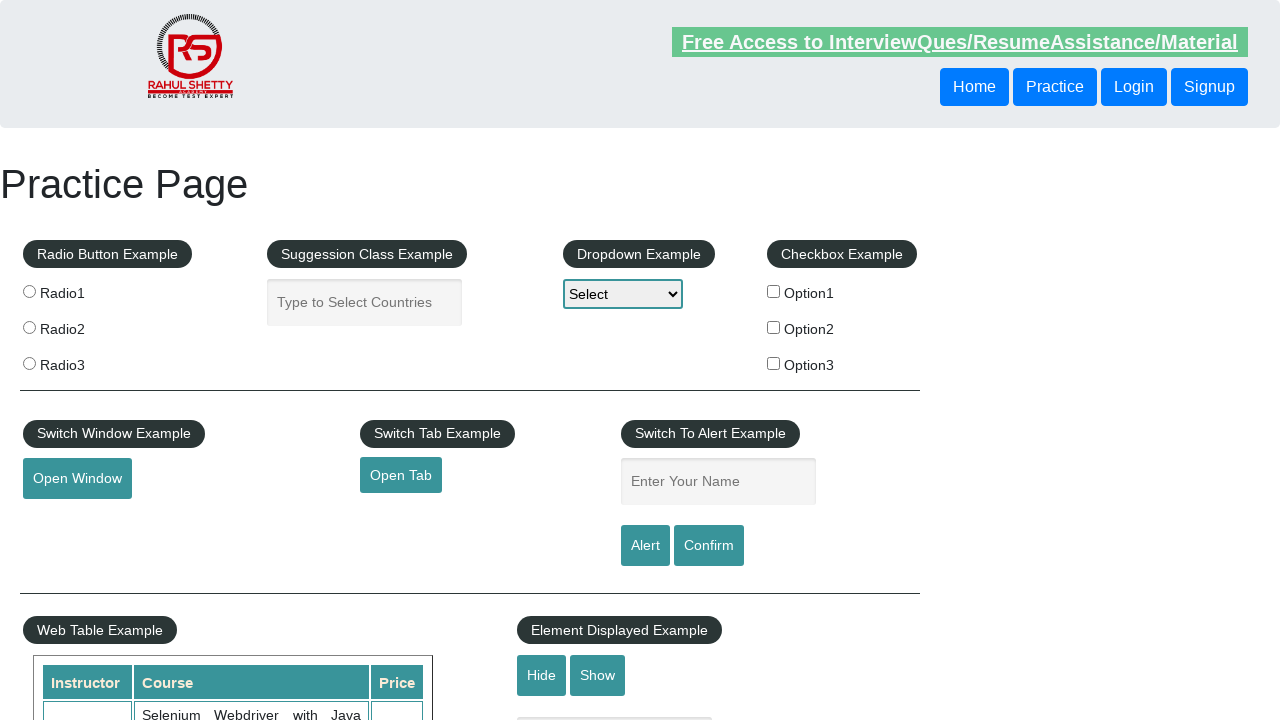

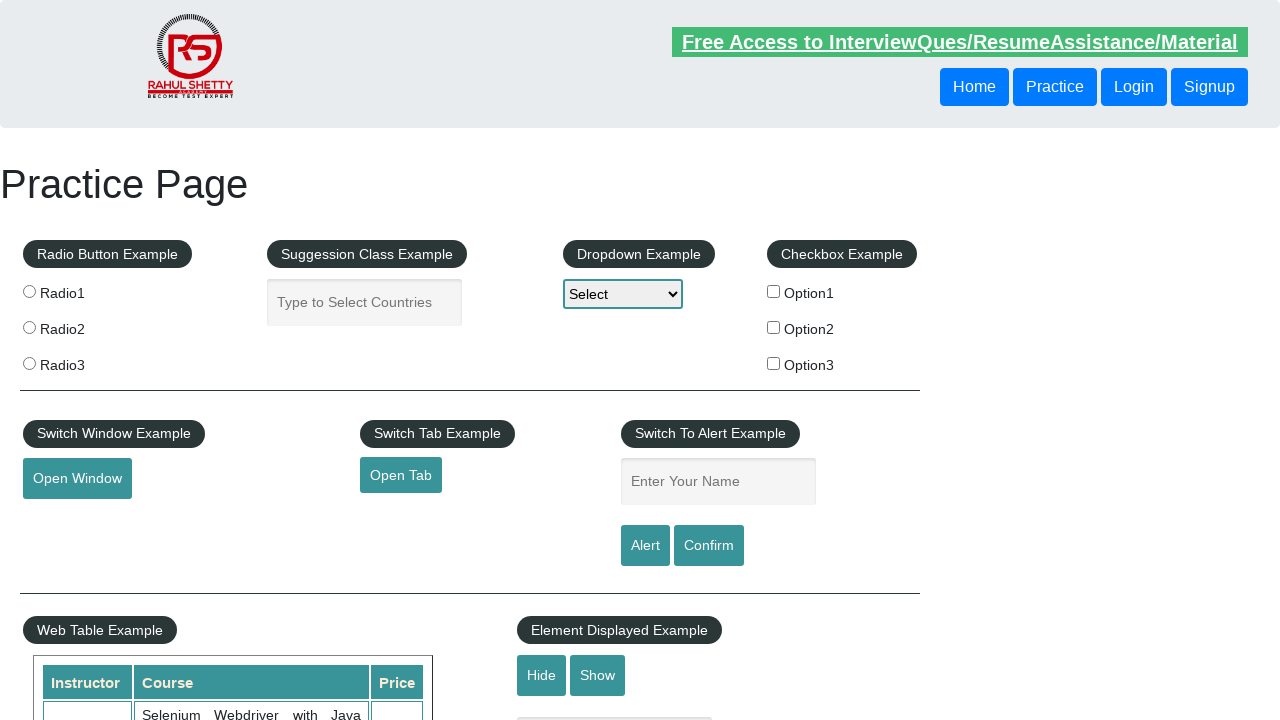